Searches for a court case on the TJAL (Tribunal de Justiça de Alagoas) second degree court system by entering a case number, submitting the search, and selecting the case from results.

Starting URL: https://www2.tjal.jus.br/cposg5/open.do

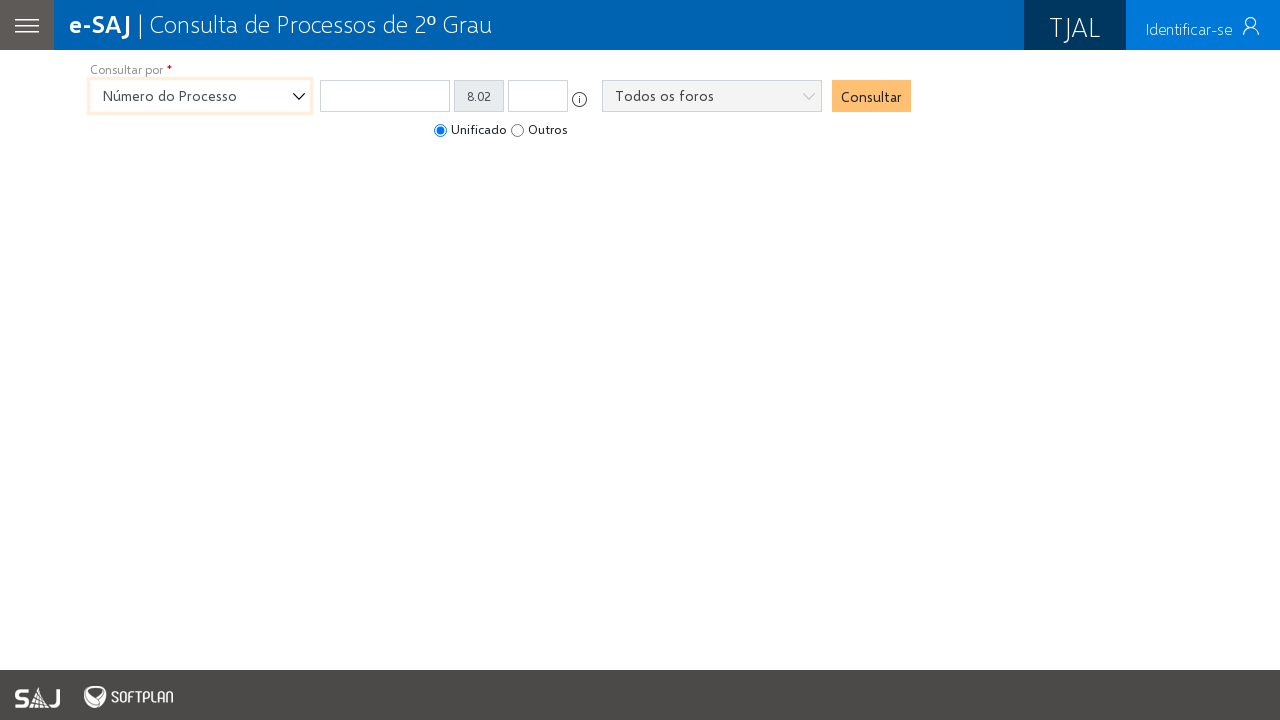

Clicked 'old number' radio button to select search by old case number format at (518, 130) on xpath=//*[@id="radioNumeroAntigo"]
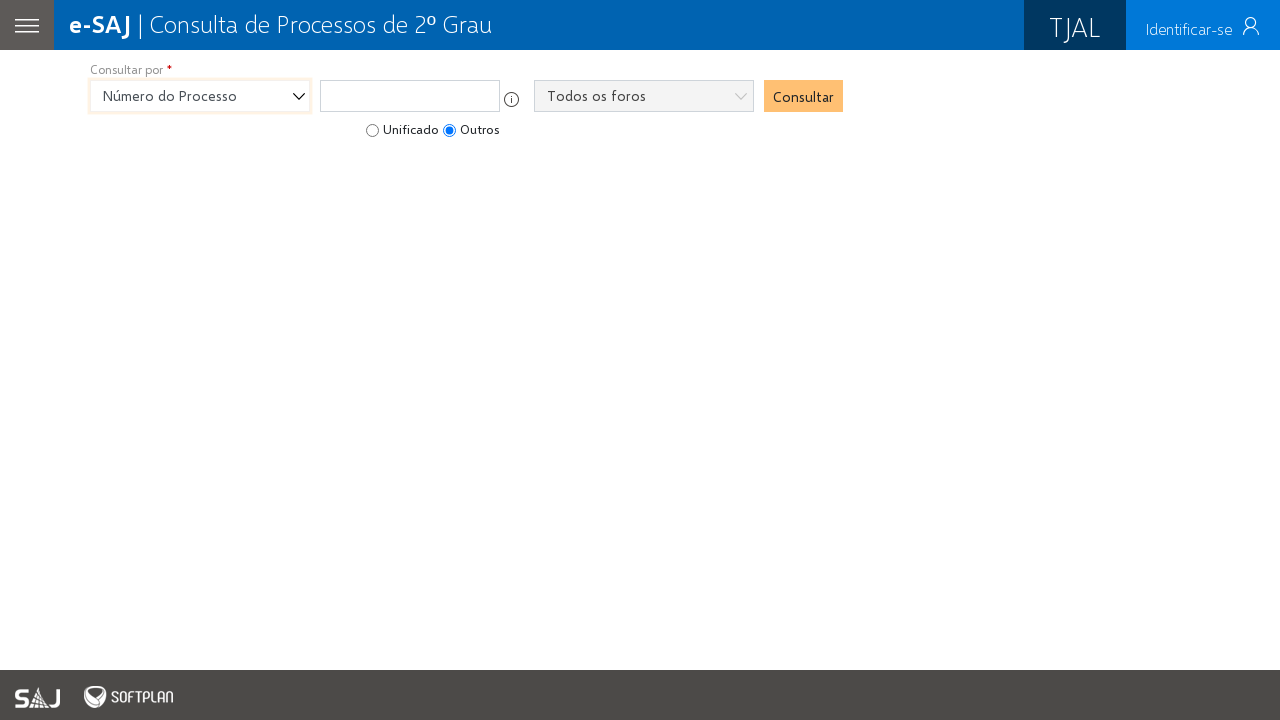

Filled case number field with '0710802-55.2018.8.02.0001' on //*[@id="nuProcessoAntigoFormatado"]
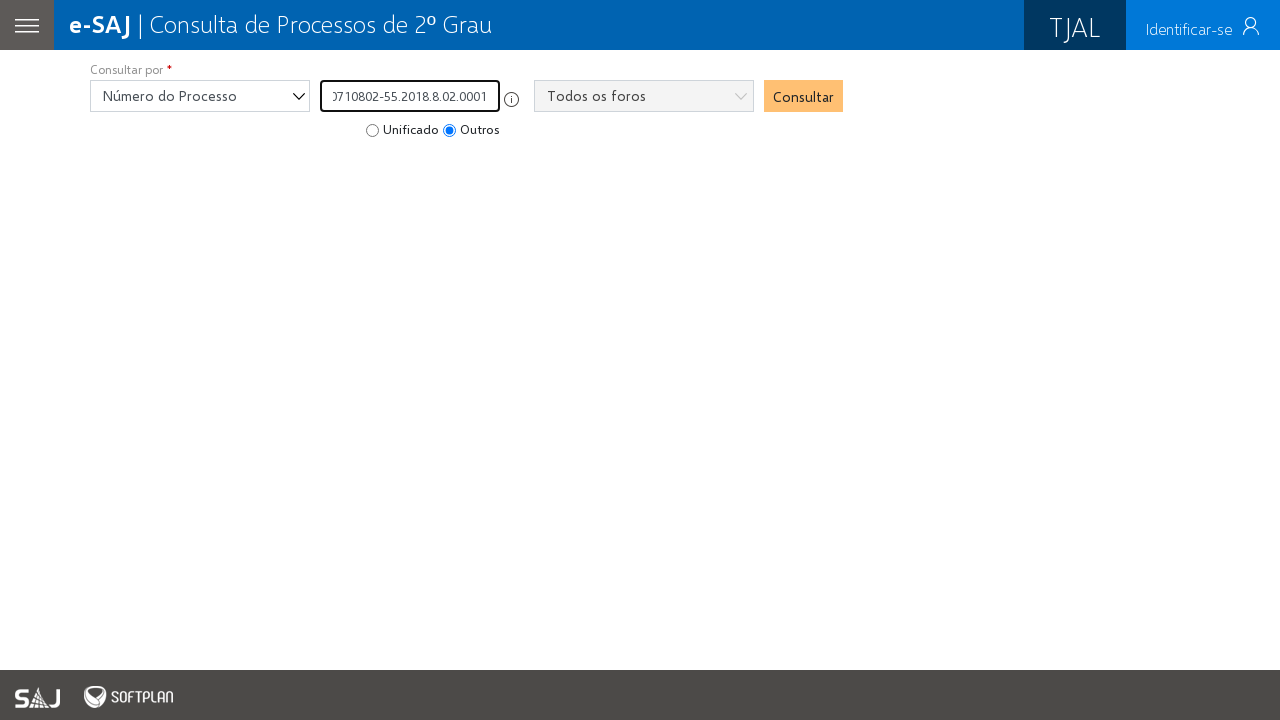

Clicked search/consult button to search for case at (804, 96) on xpath=//*[@id="pbConsultar"]
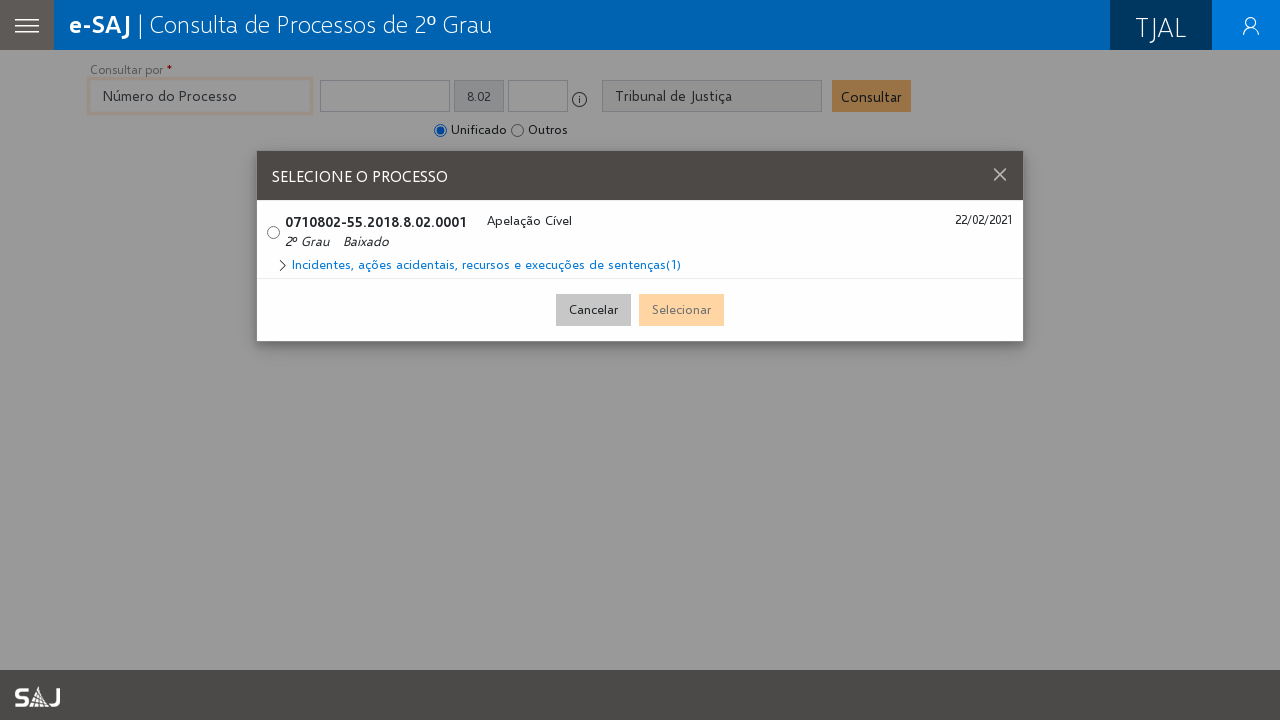

Waited for case to appear in search results
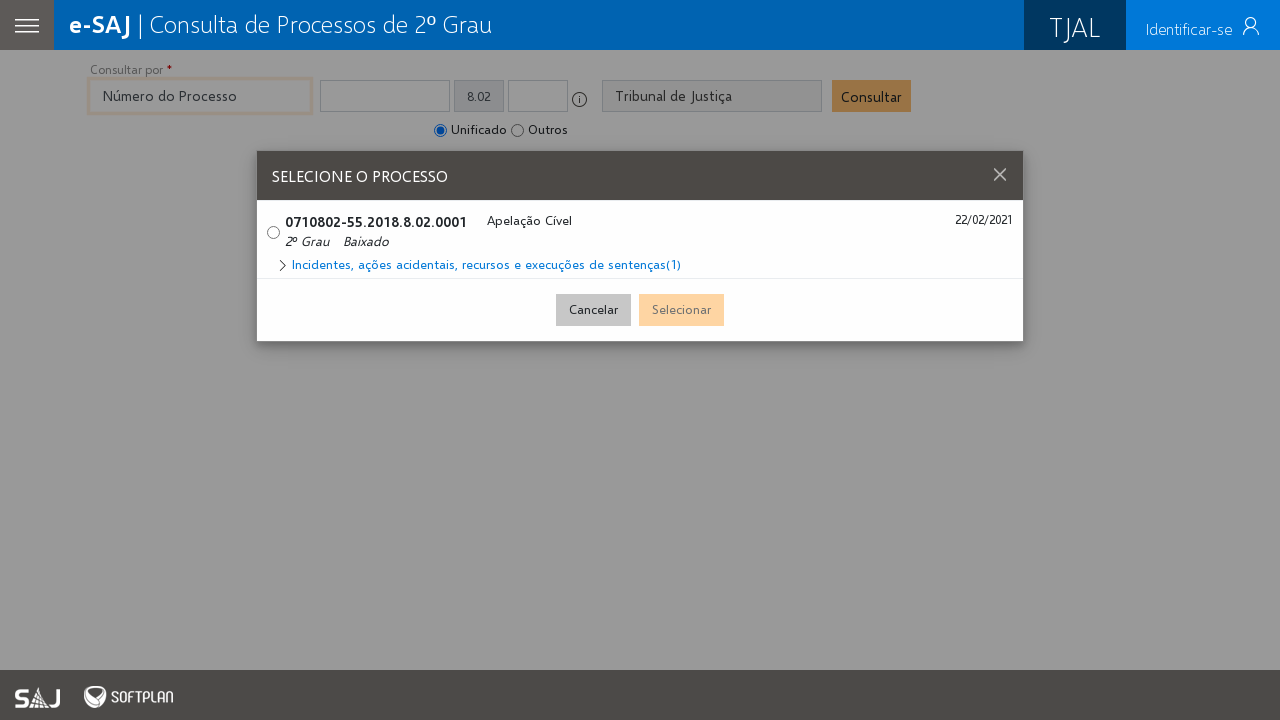

Selected the case from search results at (274, 232) on xpath=//*[@id="processoSelecionado"]
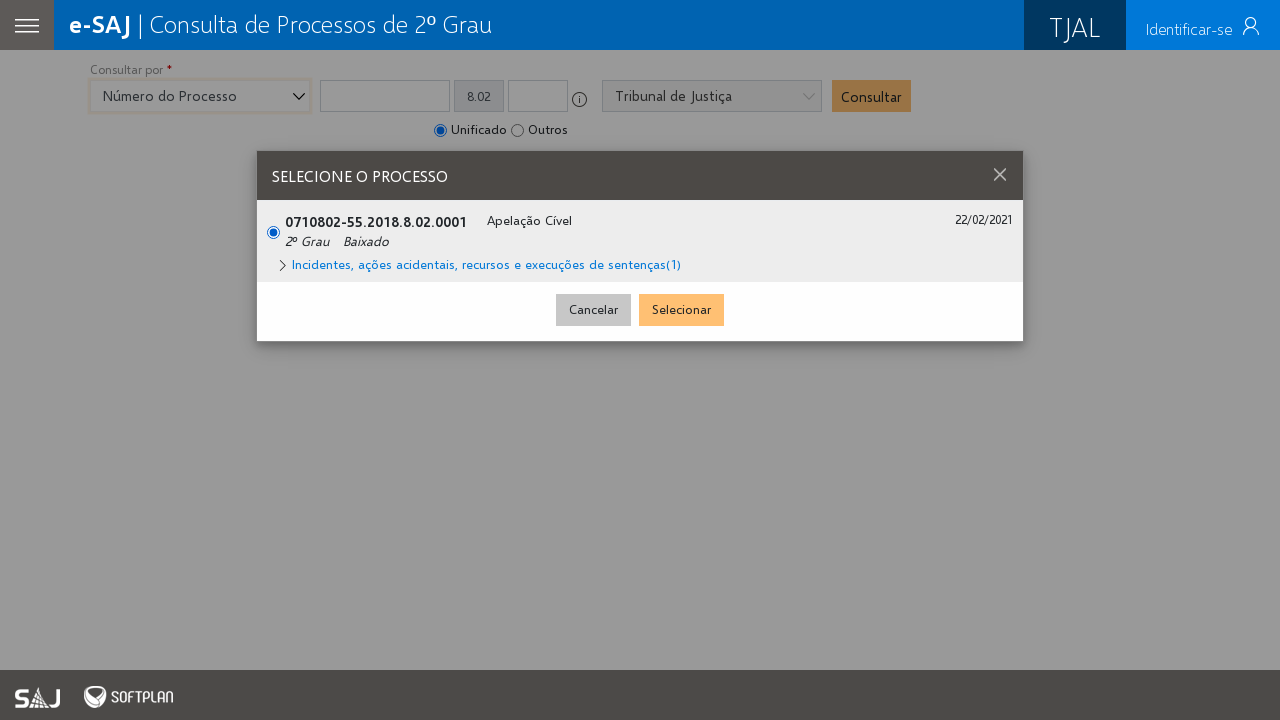

Clicked button to view incident details at (682, 310) on xpath=//*[@id="botaoEnviarIncidente"]
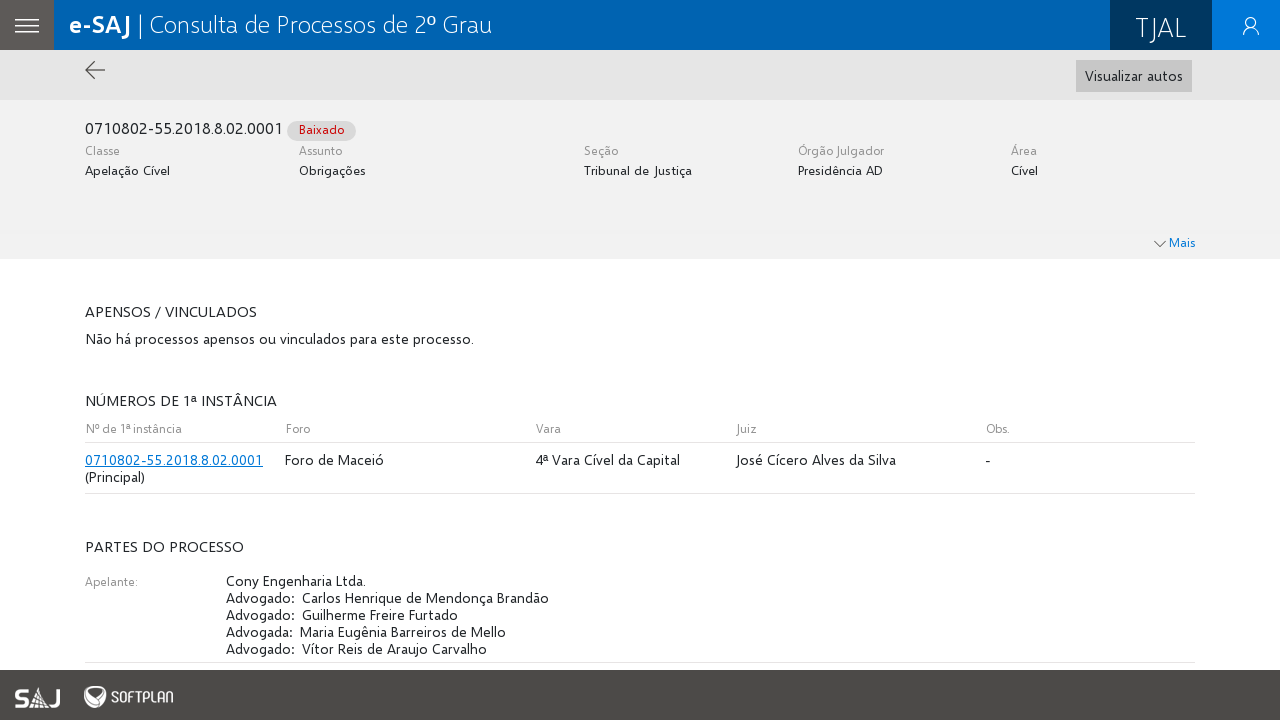

Case details loaded successfully
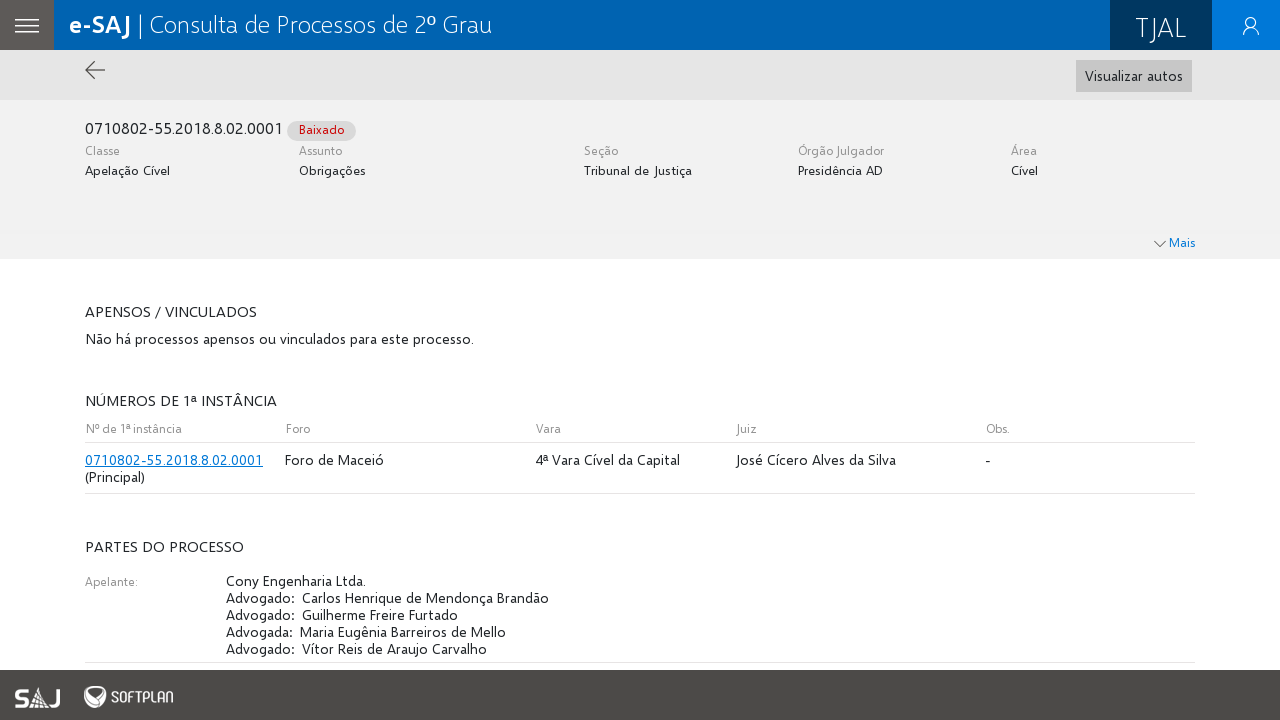

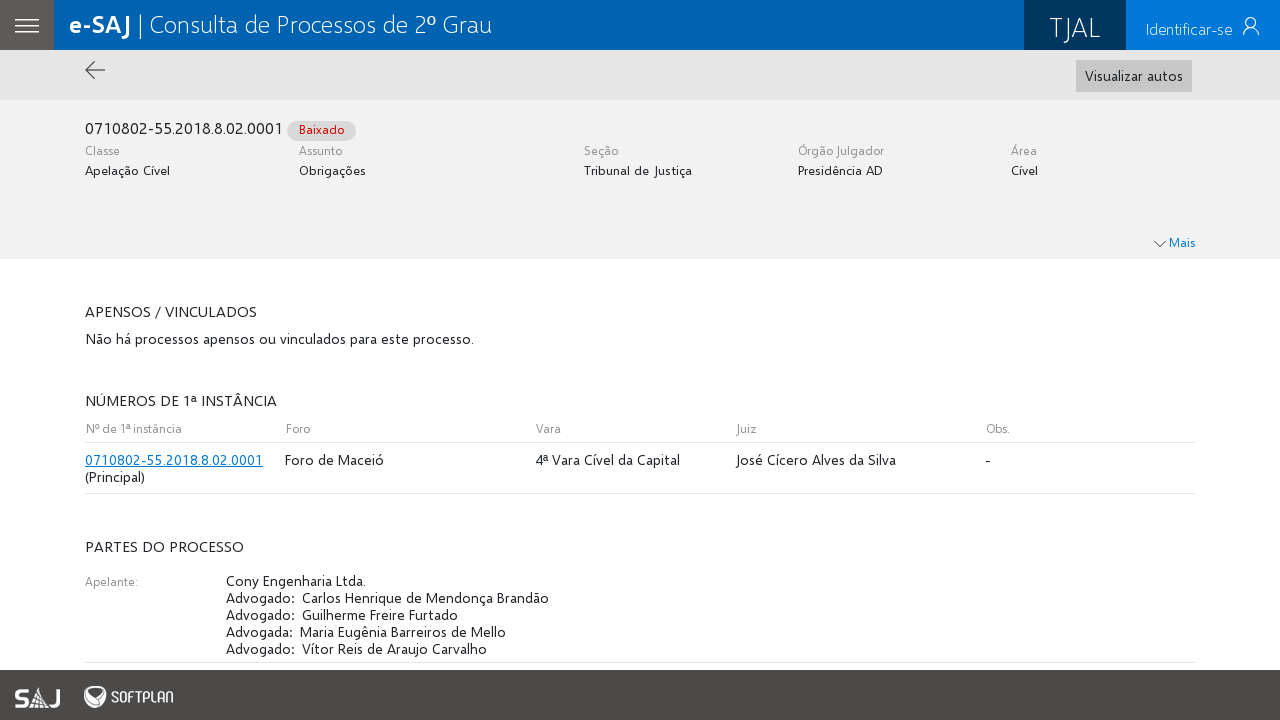